Tests window handling functionality by opening a new window, verifying content in both windows, and switching between them

Starting URL: https://the-internet.herokuapp.com/windows

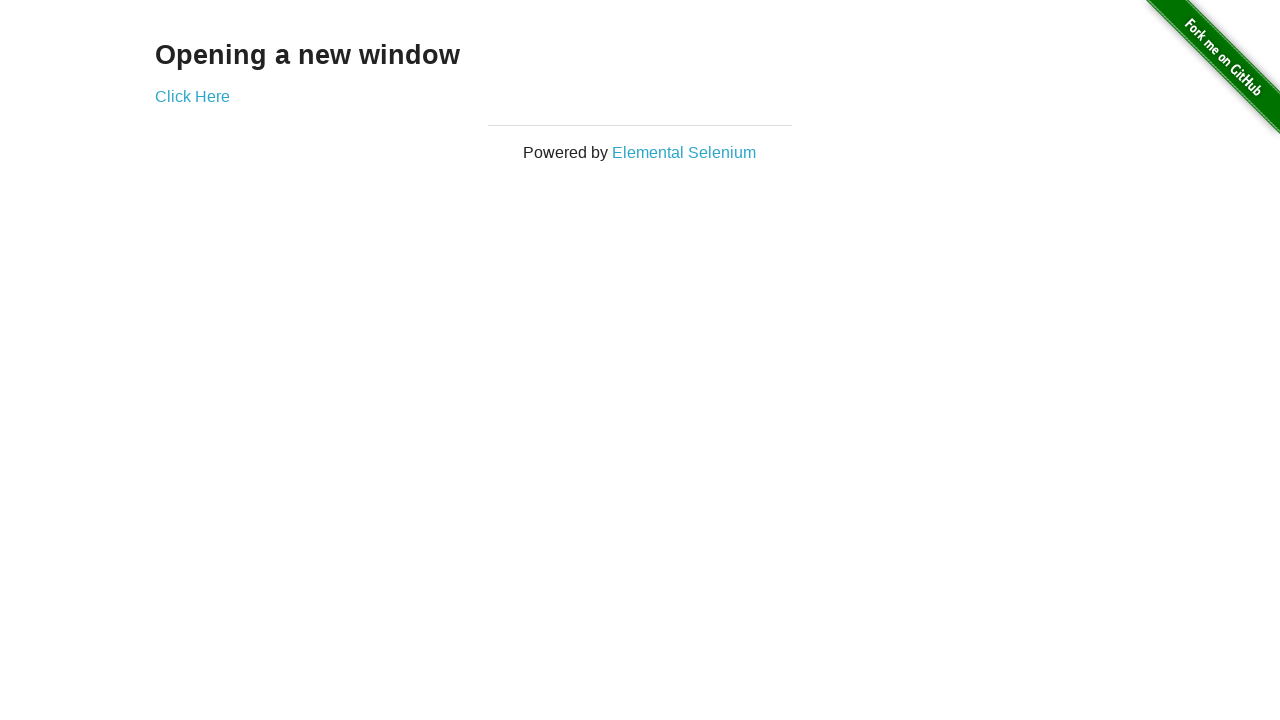

Stored reference to original page
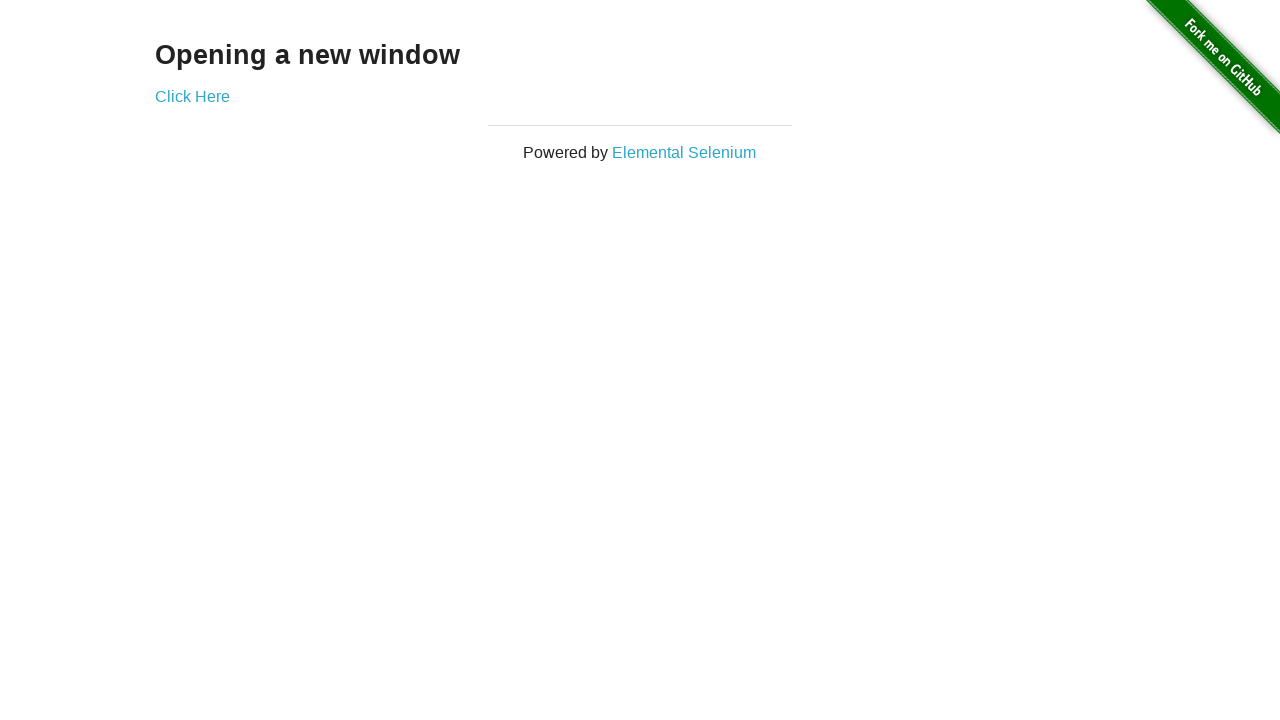

Located main page heading element
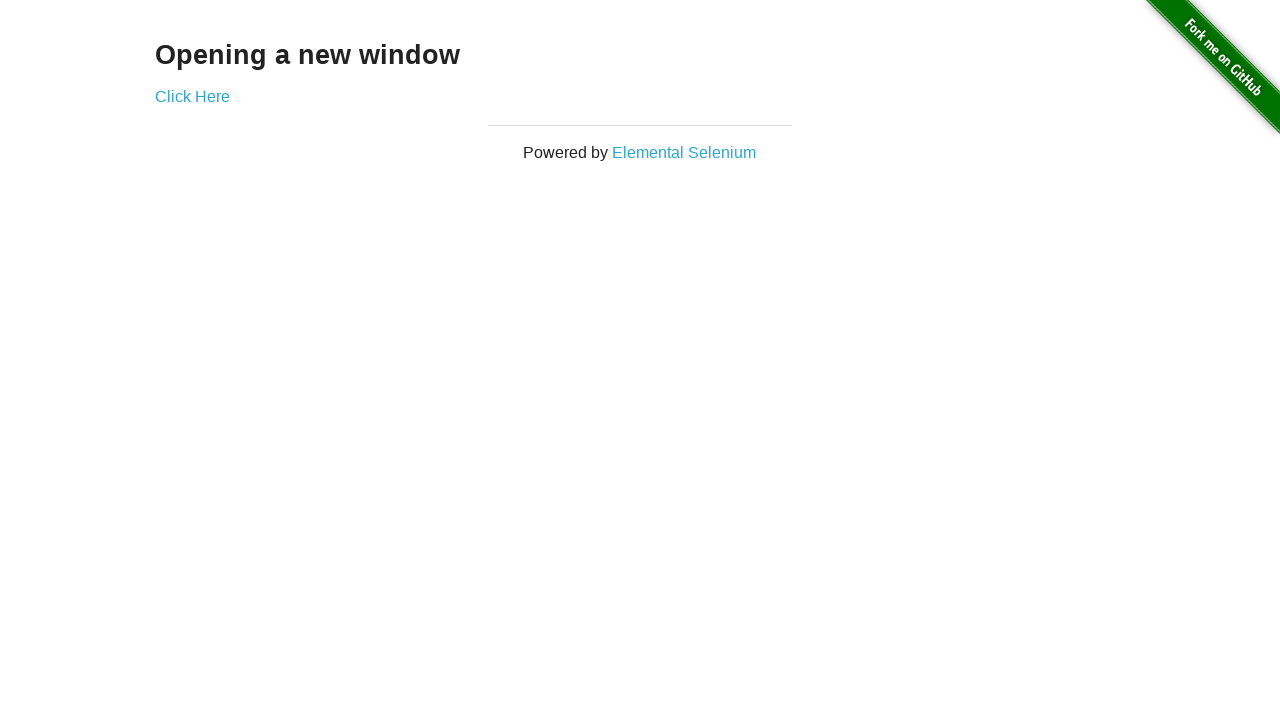

Verified main page heading text is 'Opening a new window'
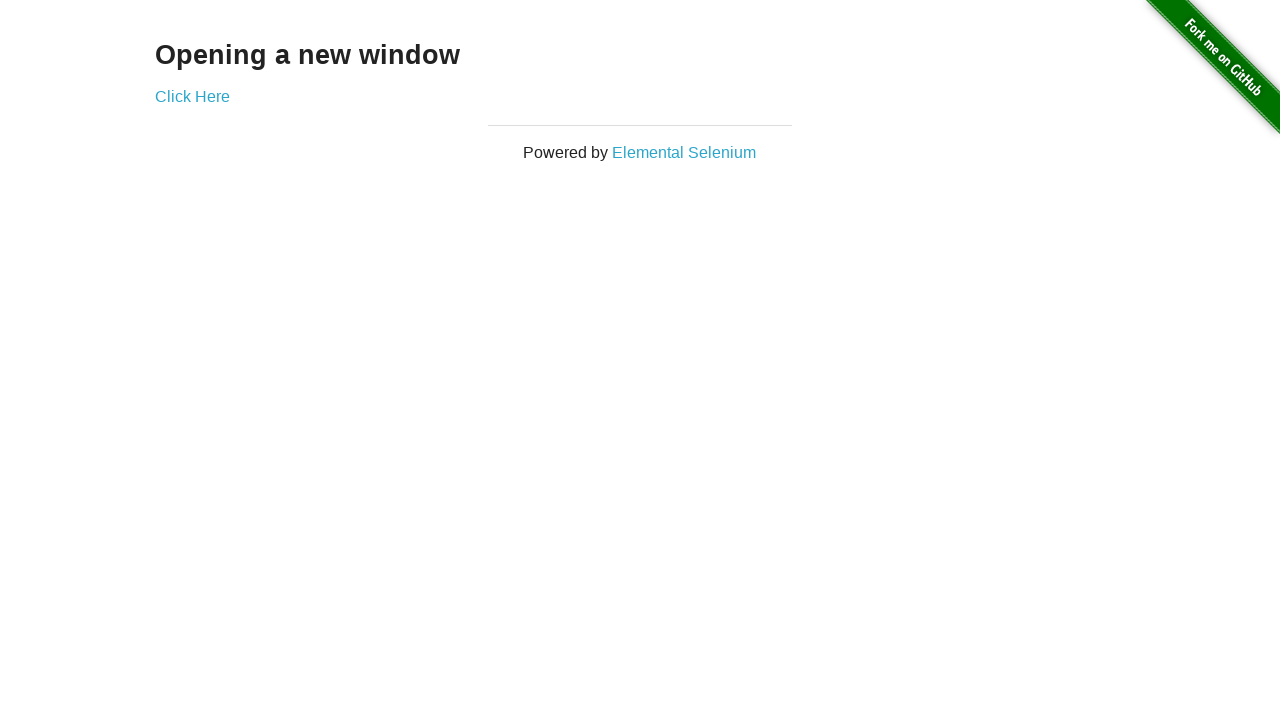

Verified original page title is 'The Internet'
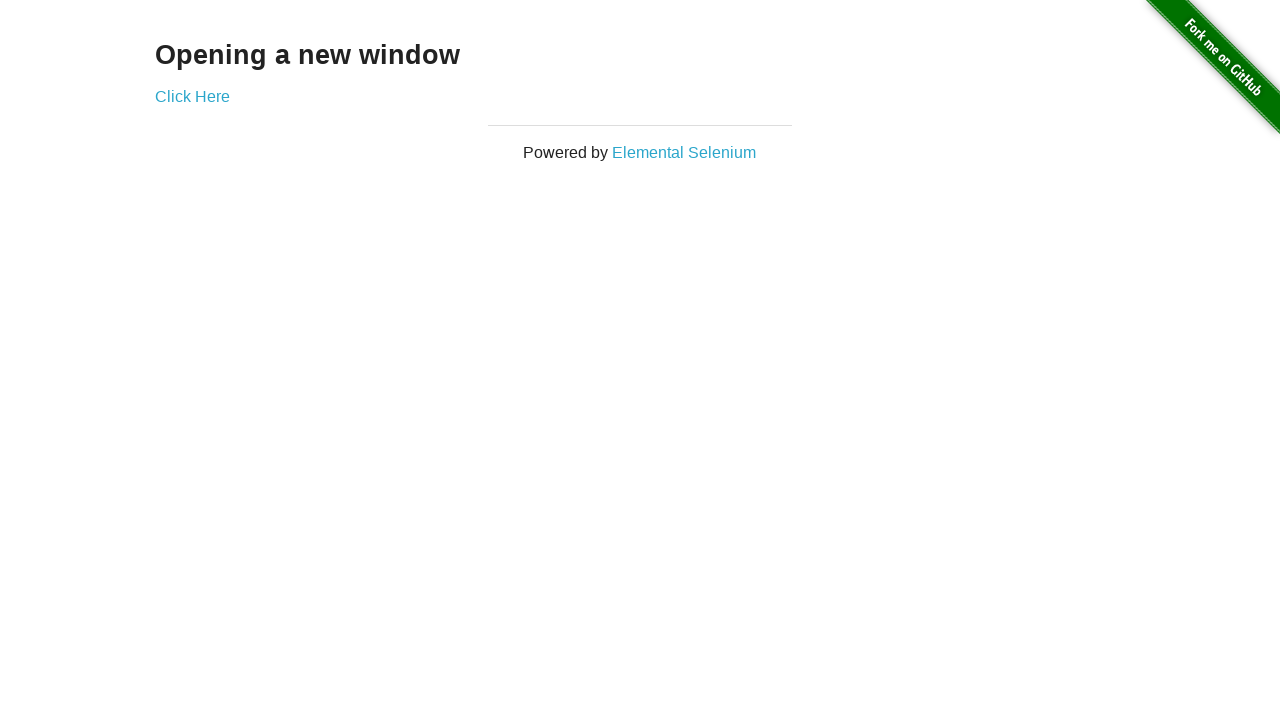

Clicked 'Click Here' link to open new window at (192, 96) on text=Click Here
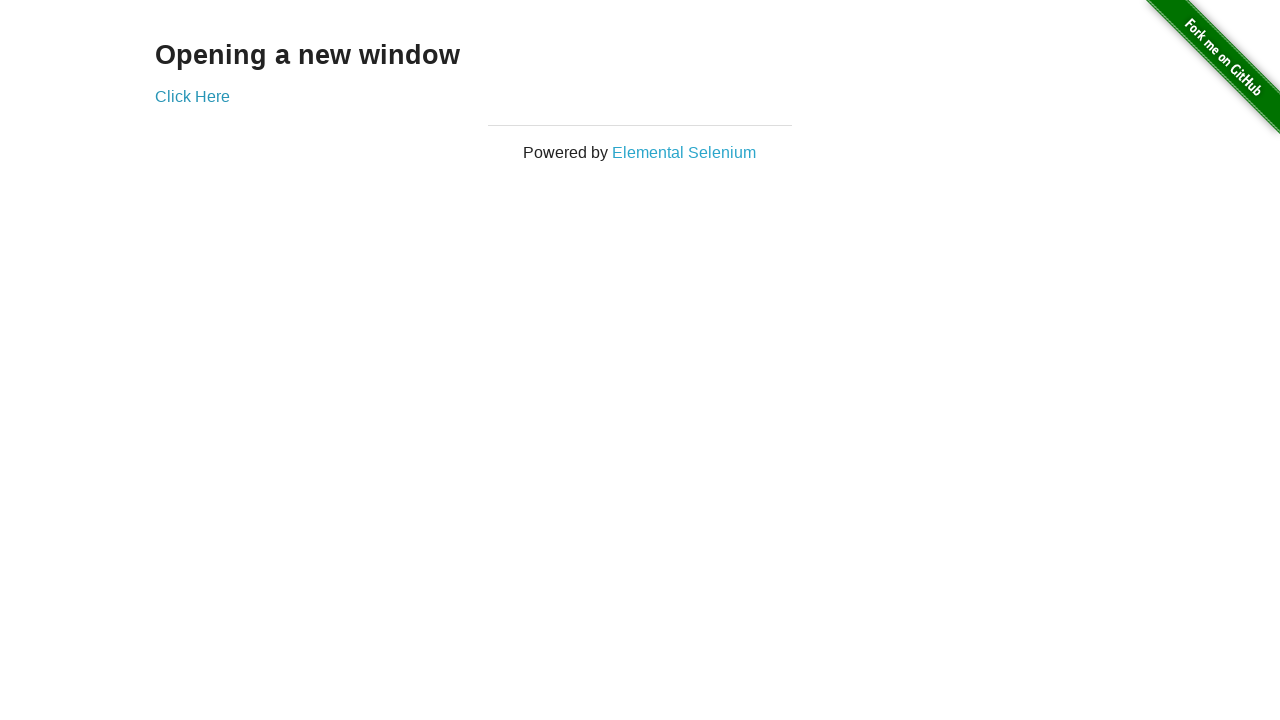

Captured new window/popup page object
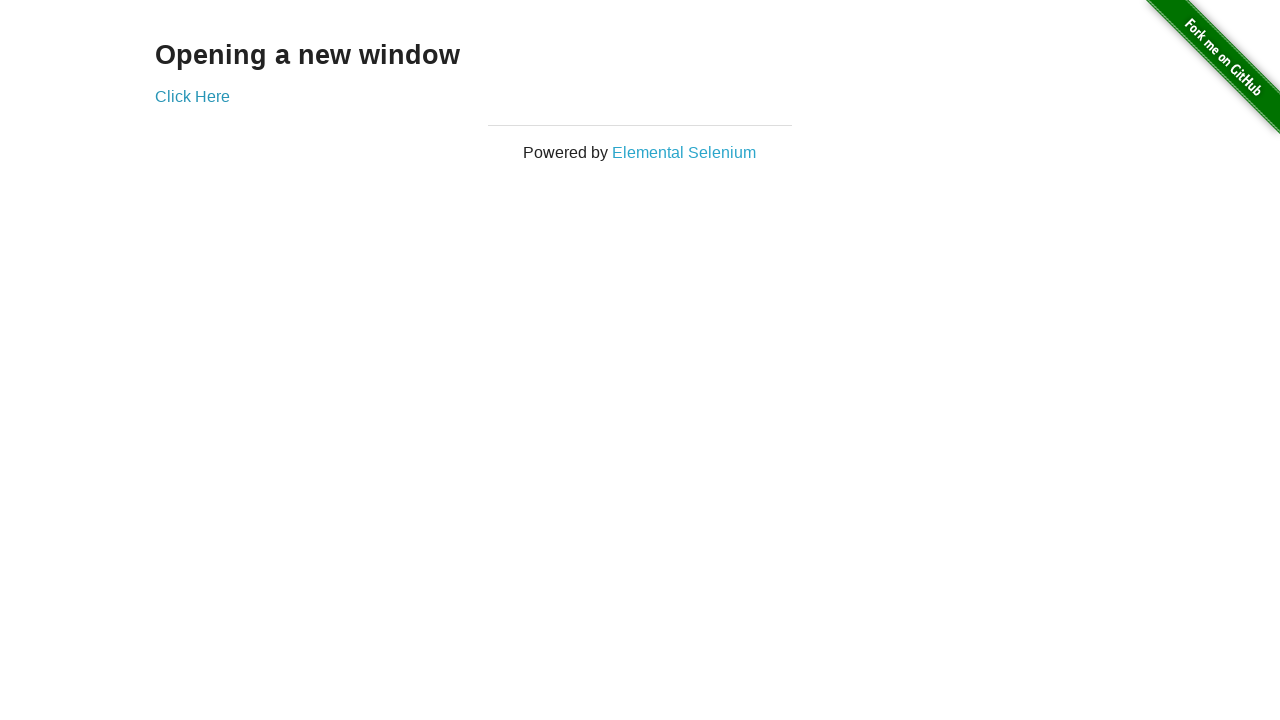

Verified new window title is 'New Window'
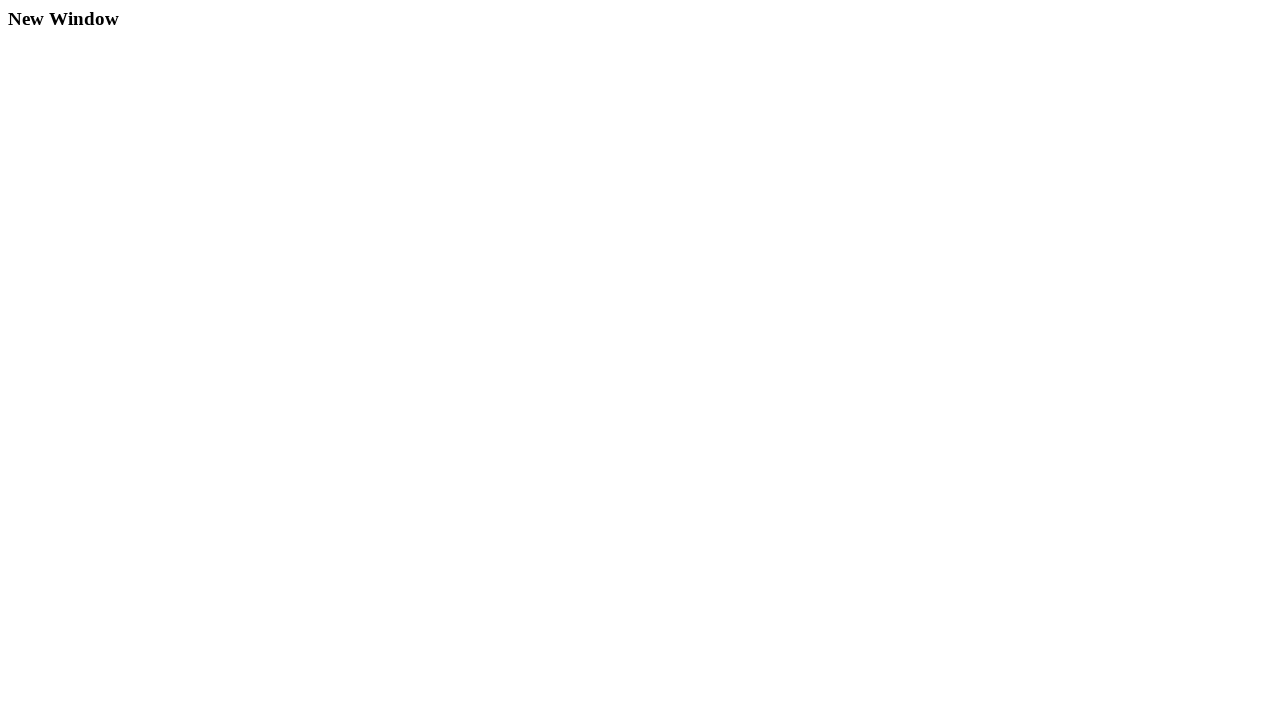

Located heading element in new window
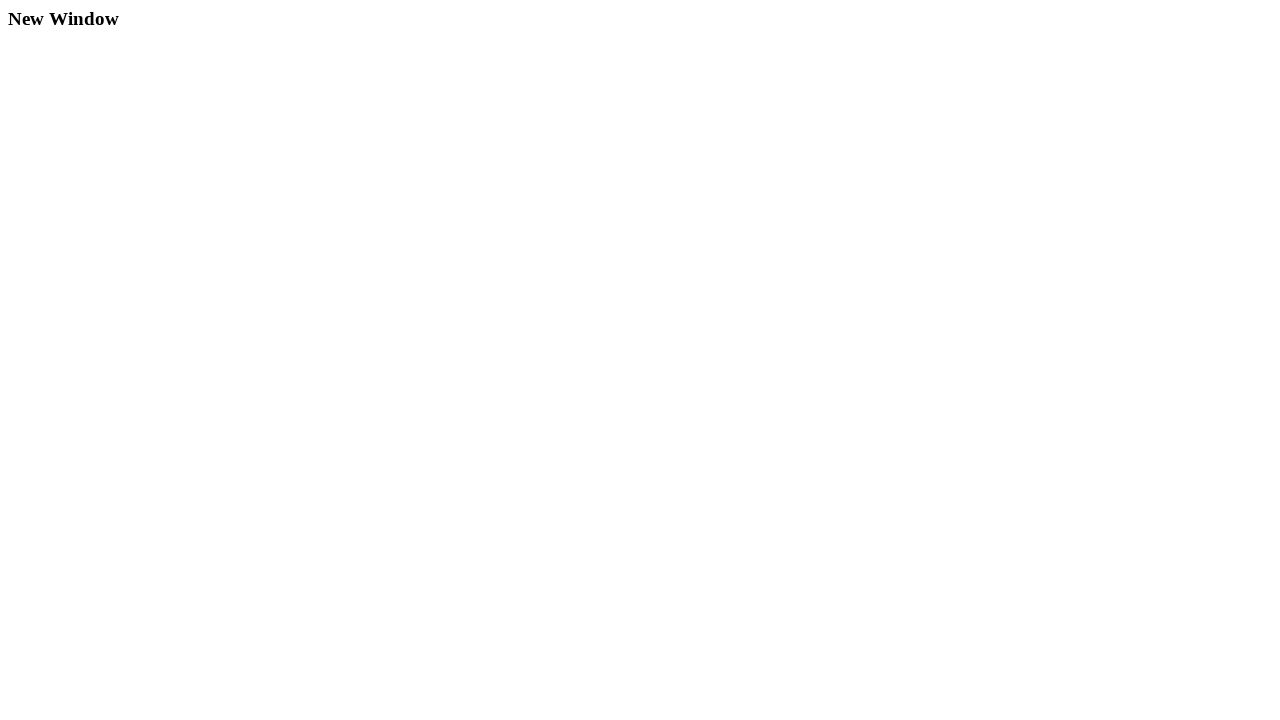

Verified new window heading text is 'New Window'
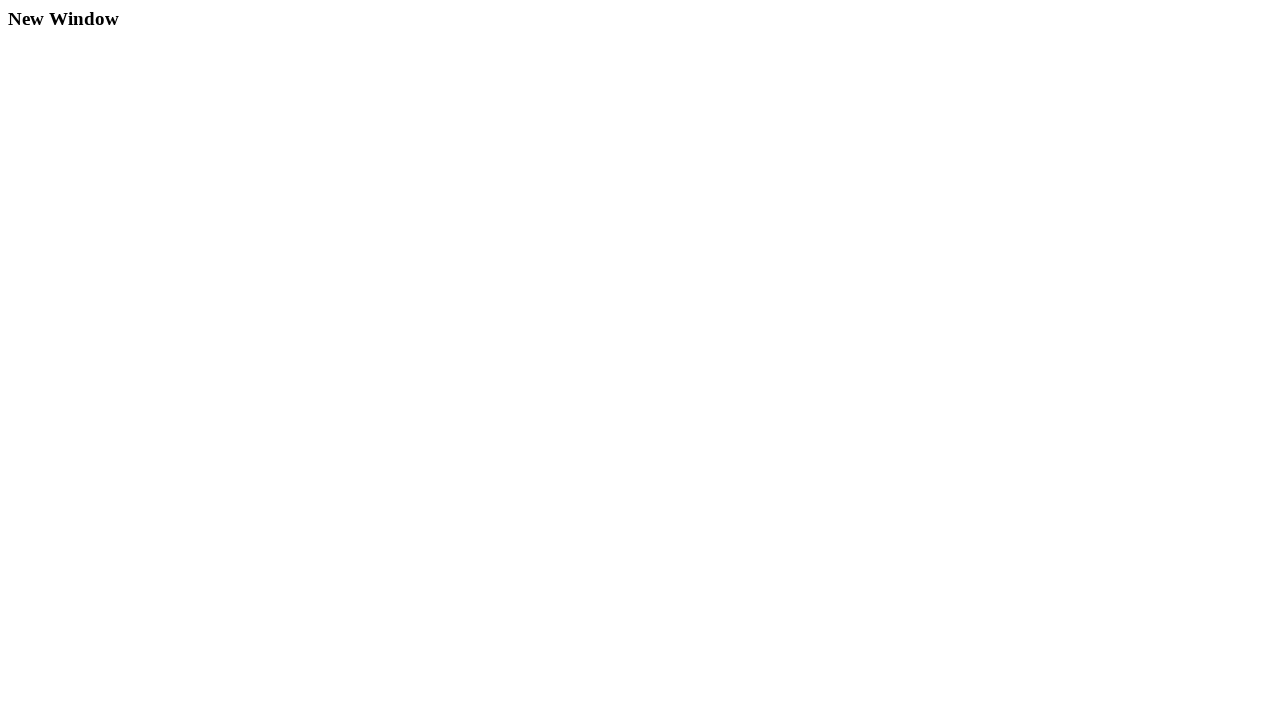

Verified original window title is still 'The Internet' after switching back
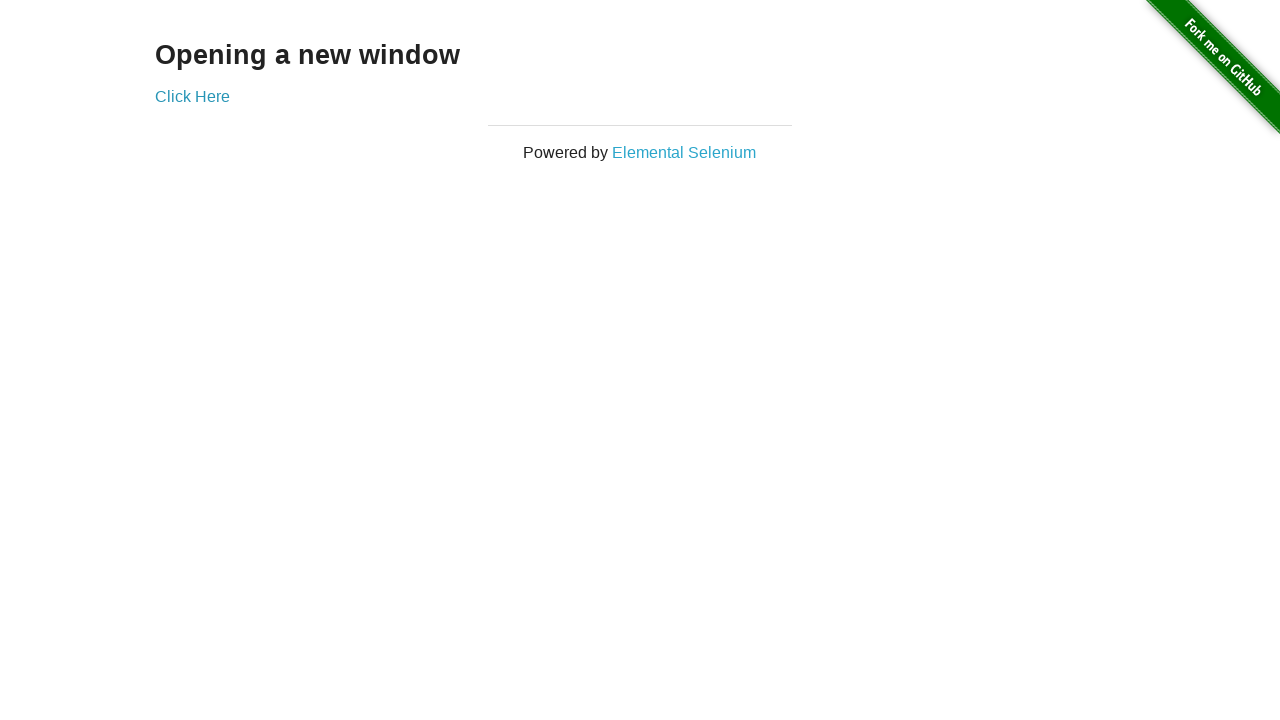

Closed the new window
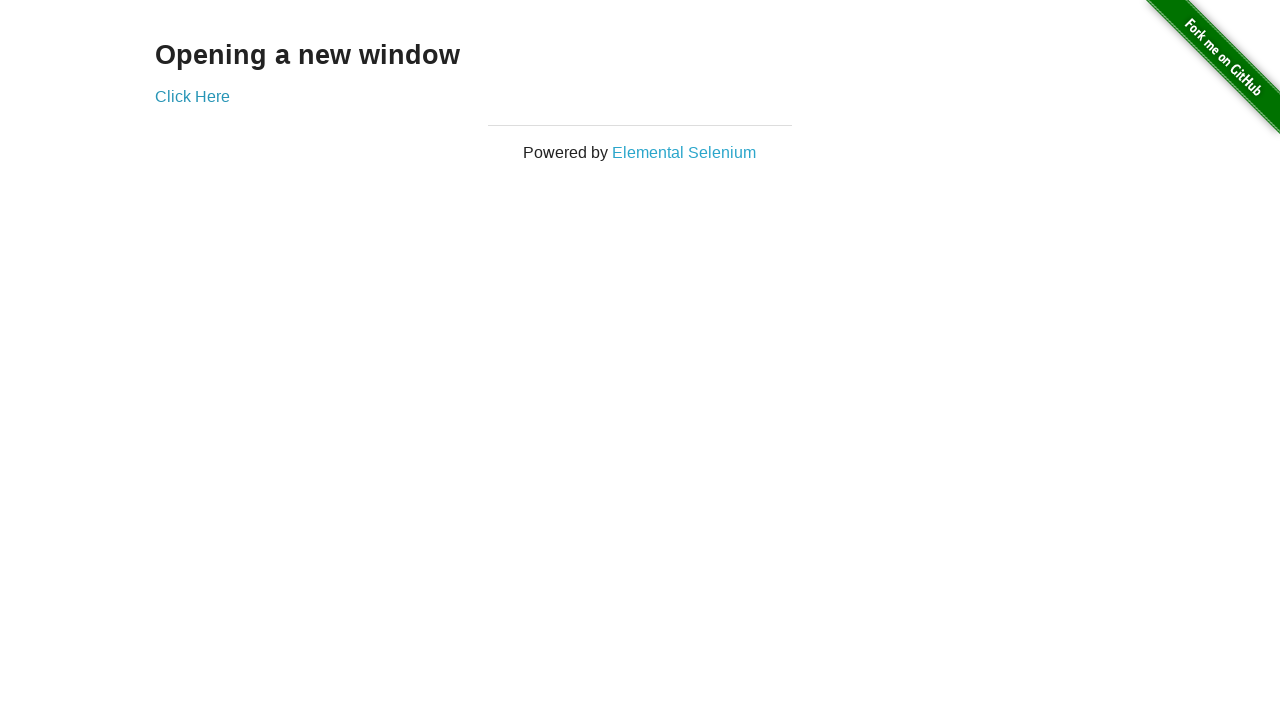

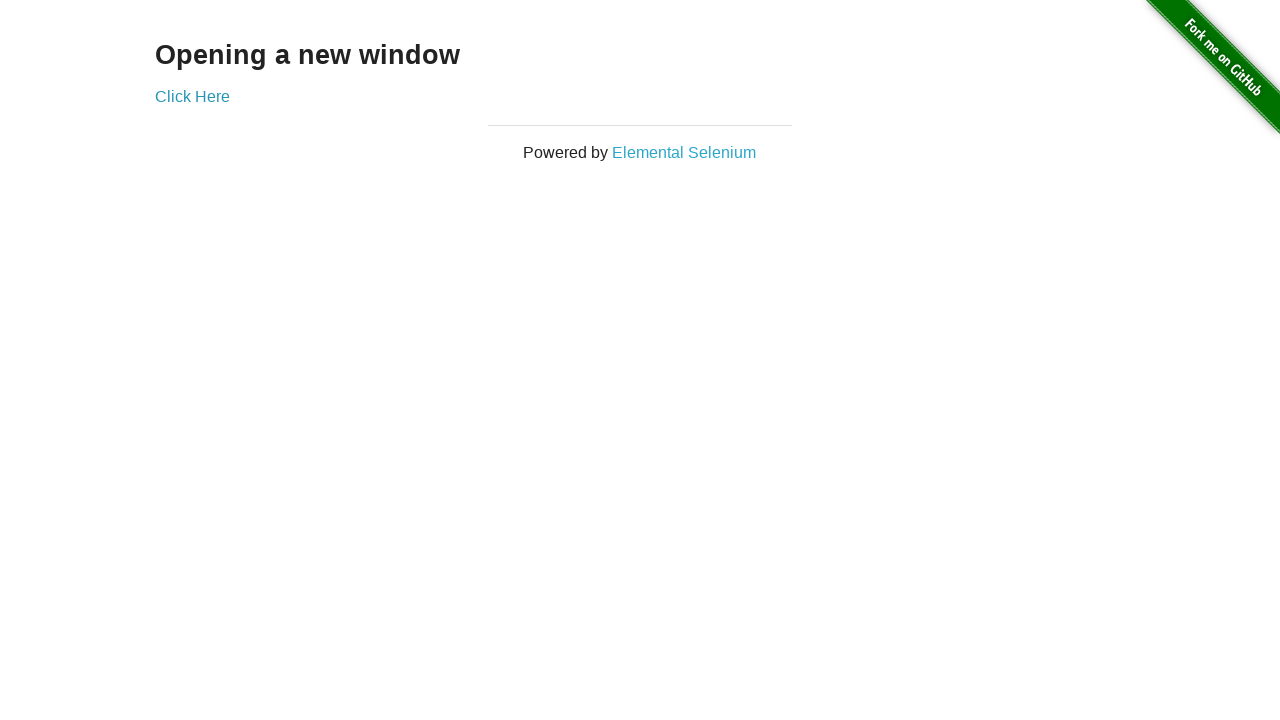